Tests scrolling to a specific element (Events heading) on the page

Starting URL: https://techproeducation.com

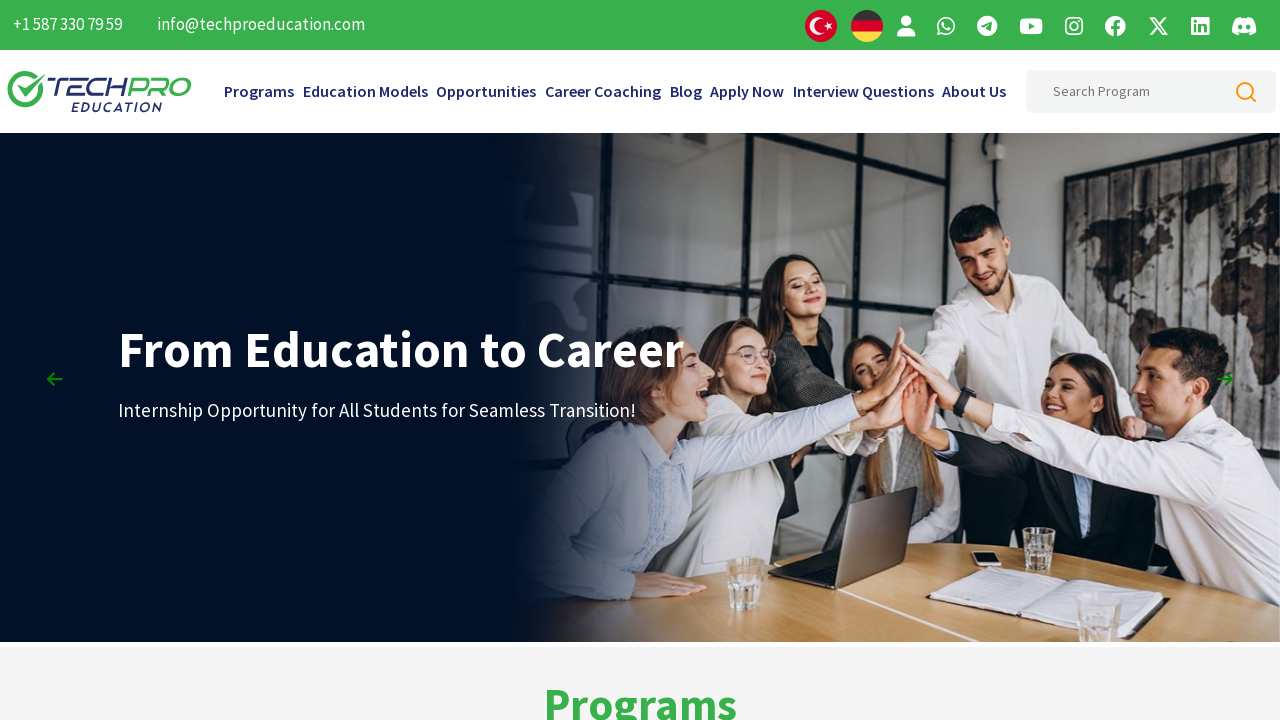

Waited 3000ms for page to load
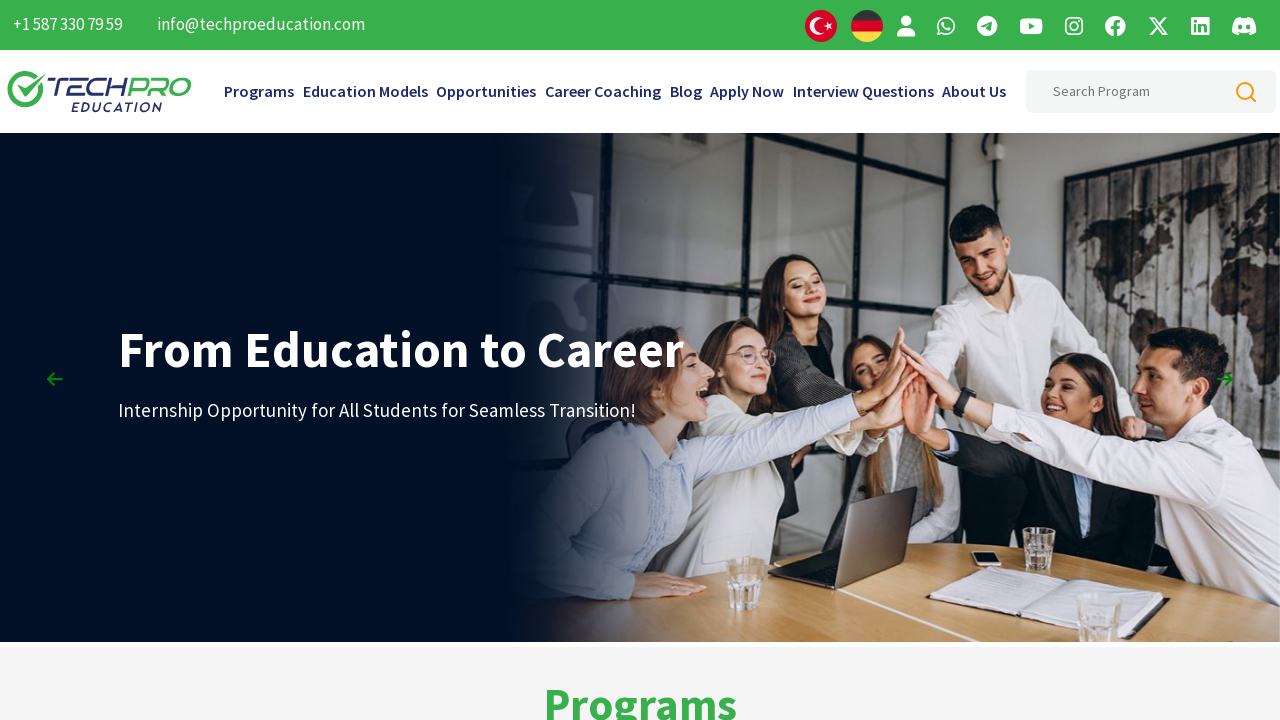

Located the first h2 element (Events heading)
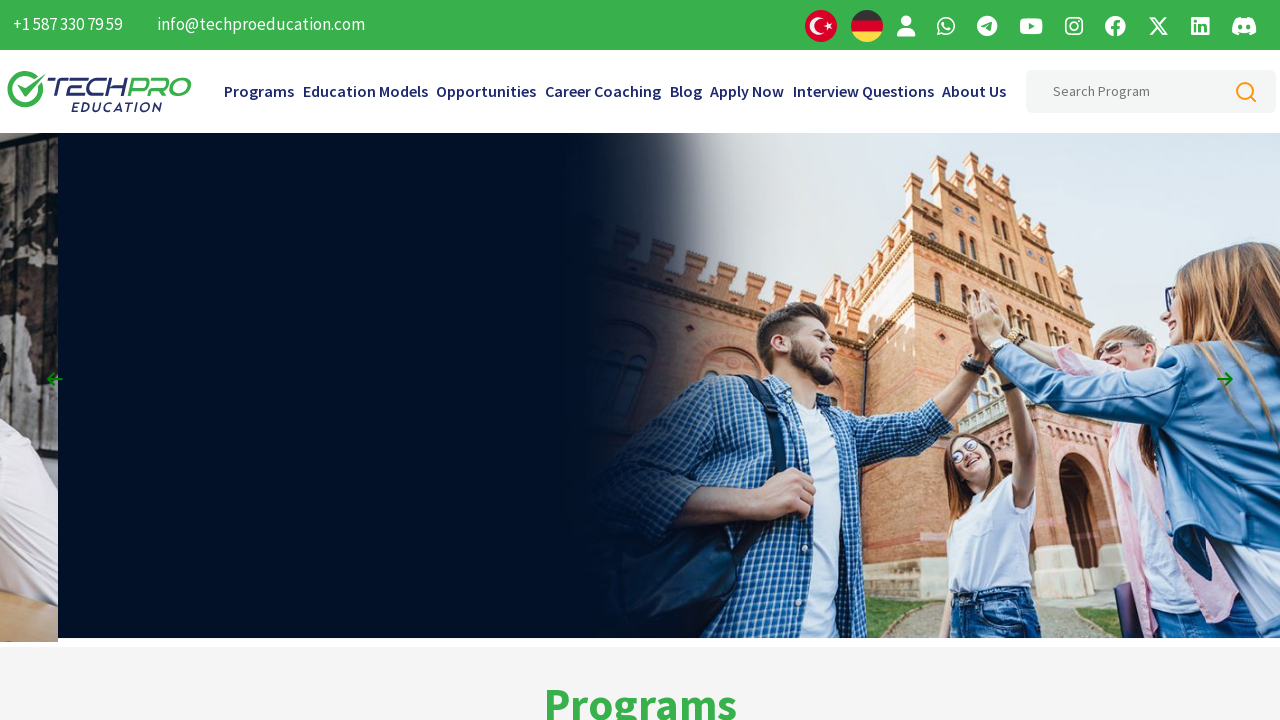

Scrolled to the Events heading element
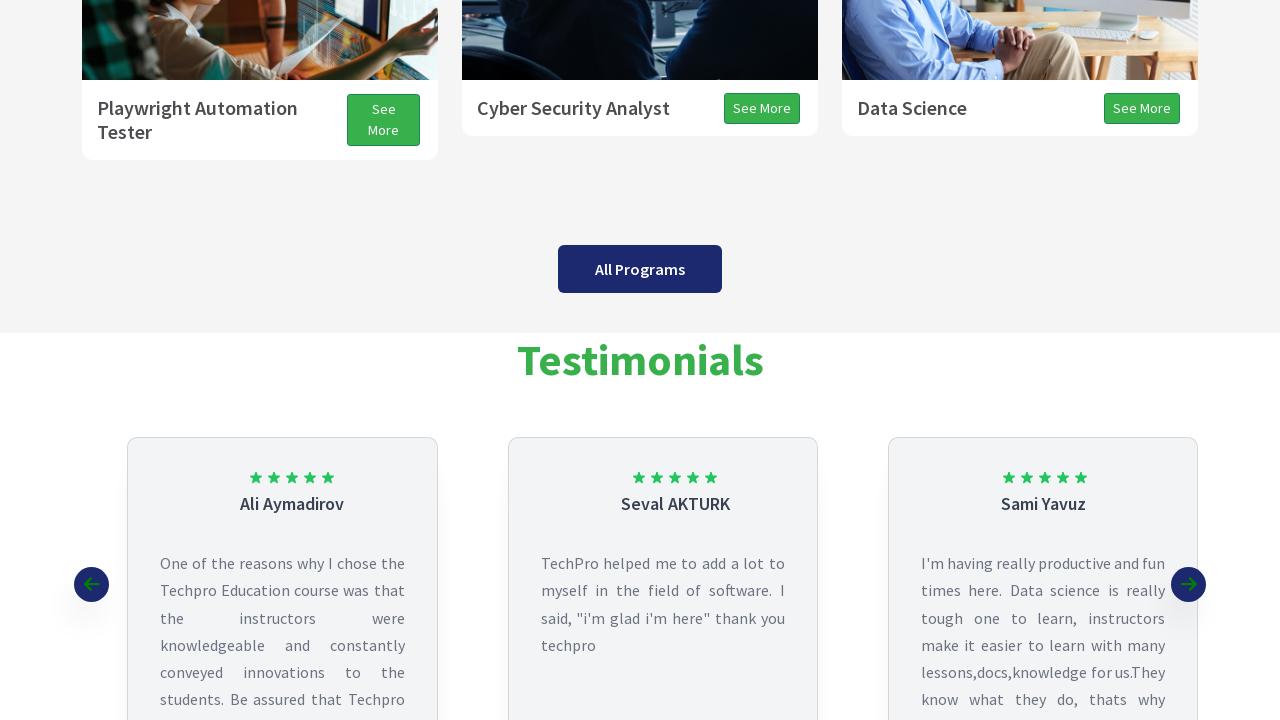

Waited 2000ms for scroll to complete
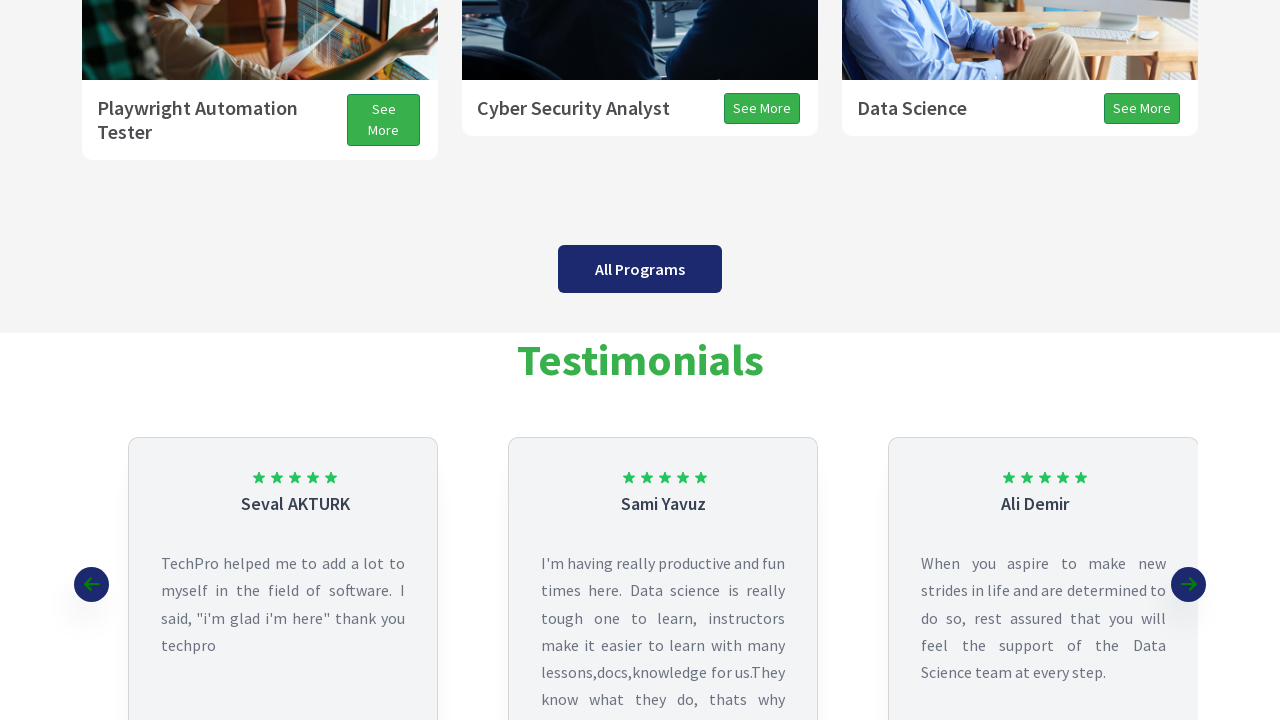

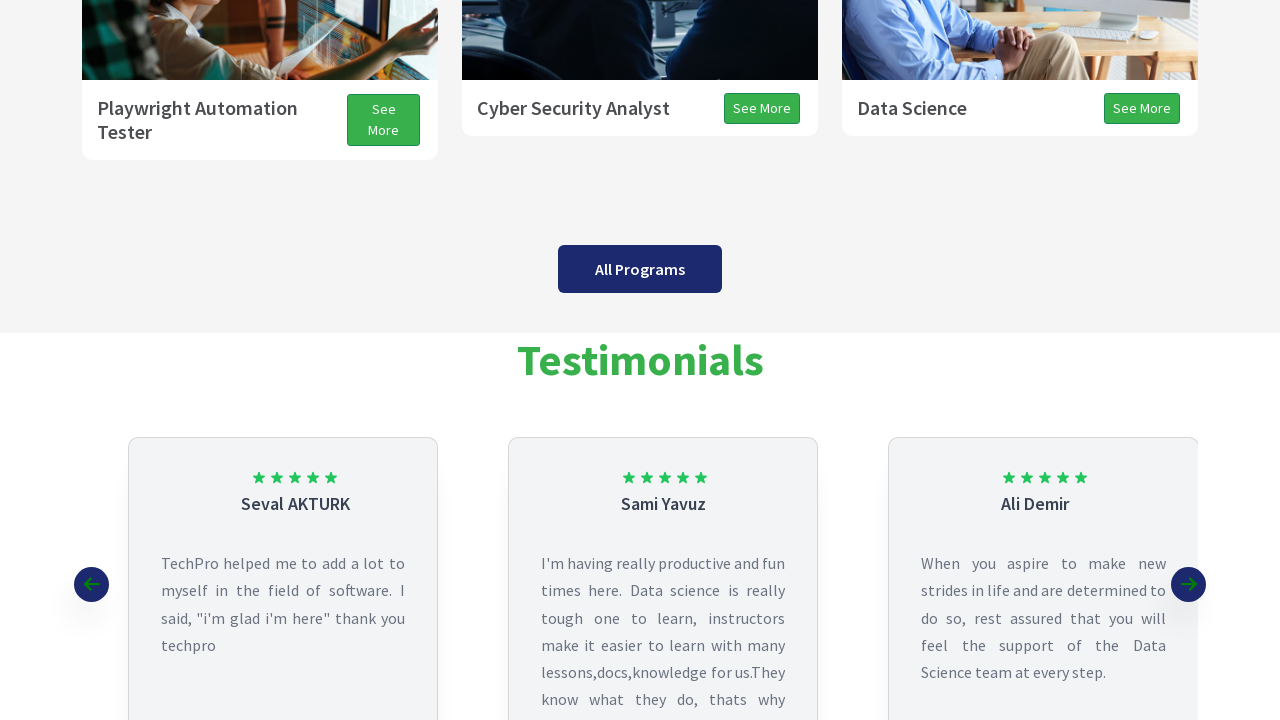